Tests JavaScript alert prompt functionality by clicking the prompt button, entering text, and verifying the result is displayed on the page

Starting URL: http://the-internet.herokuapp.com/javascript_alerts

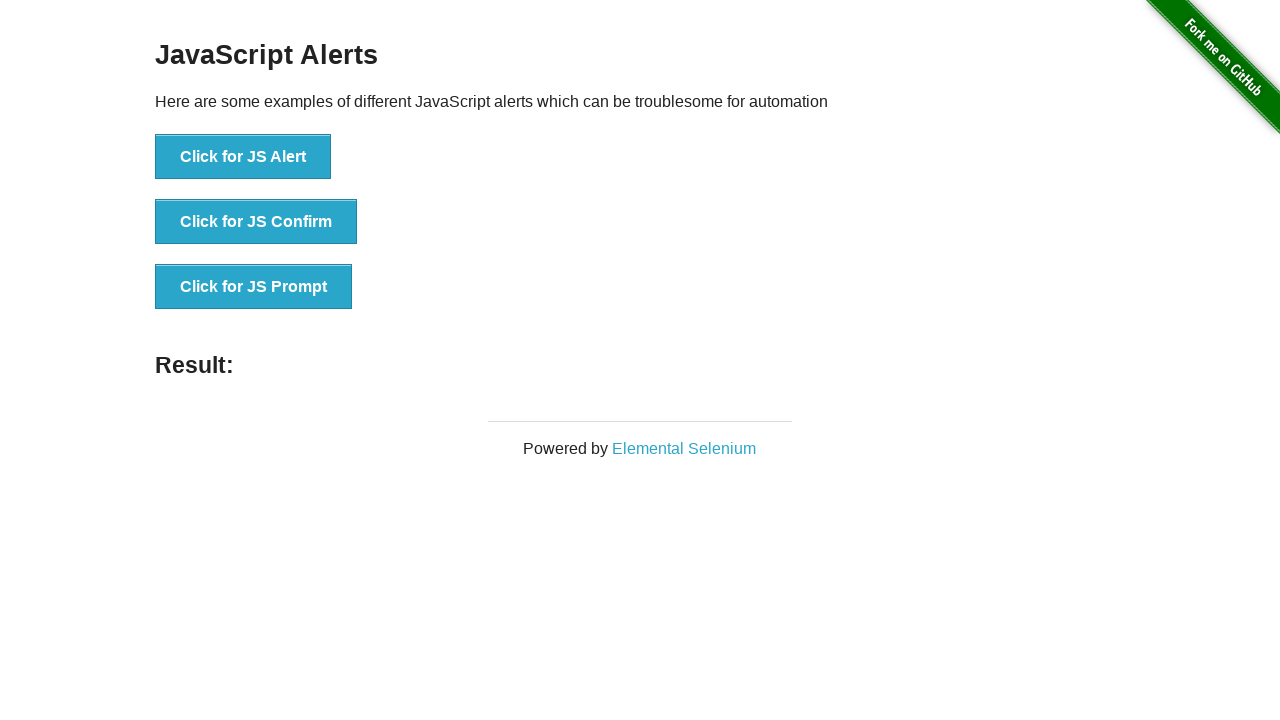

Clicked the JS Prompt button at (254, 287) on xpath=//button[normalize-space()='Click for JS Prompt']
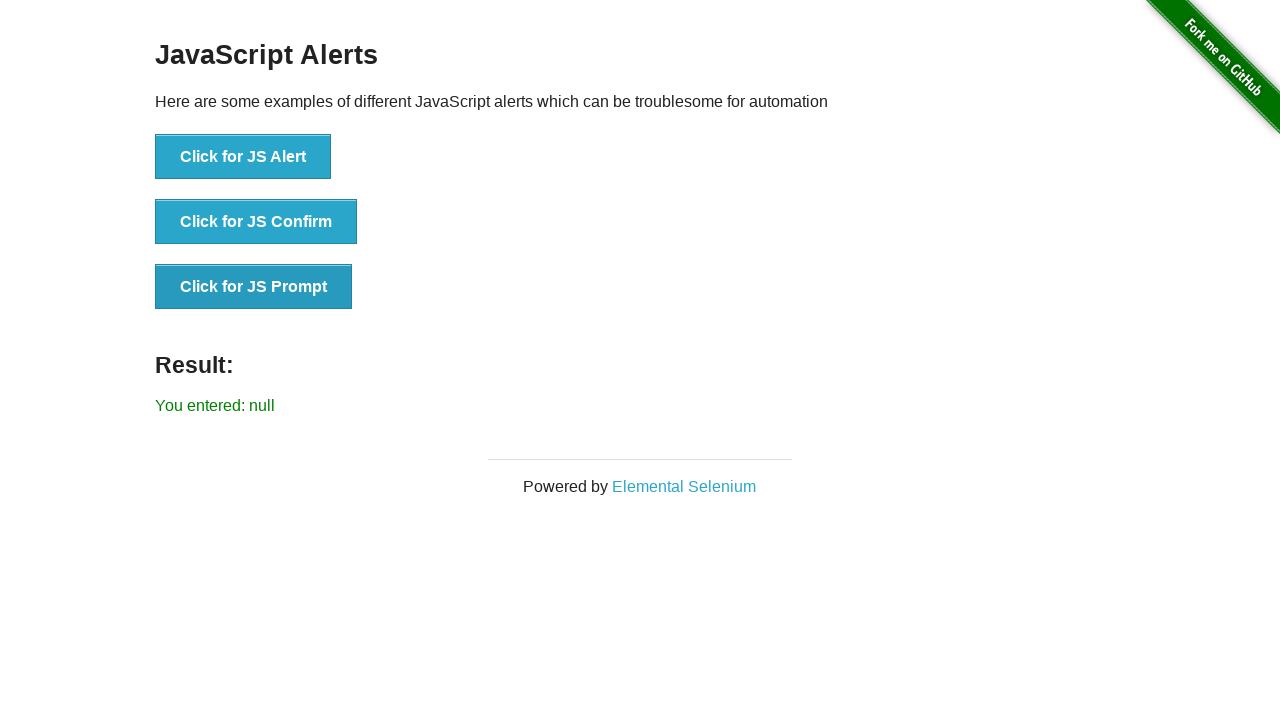

Set up dialog handler to accept prompt with text 'hello booo boooo'
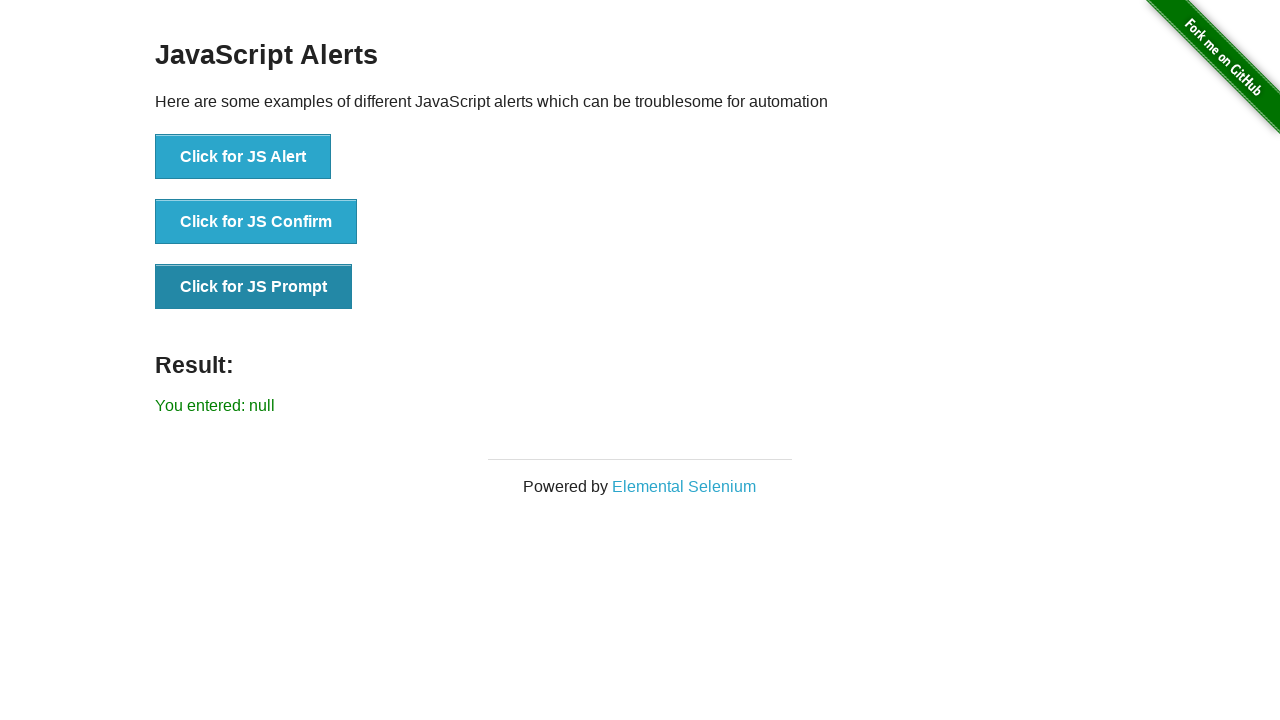

Result paragraph element appeared on page
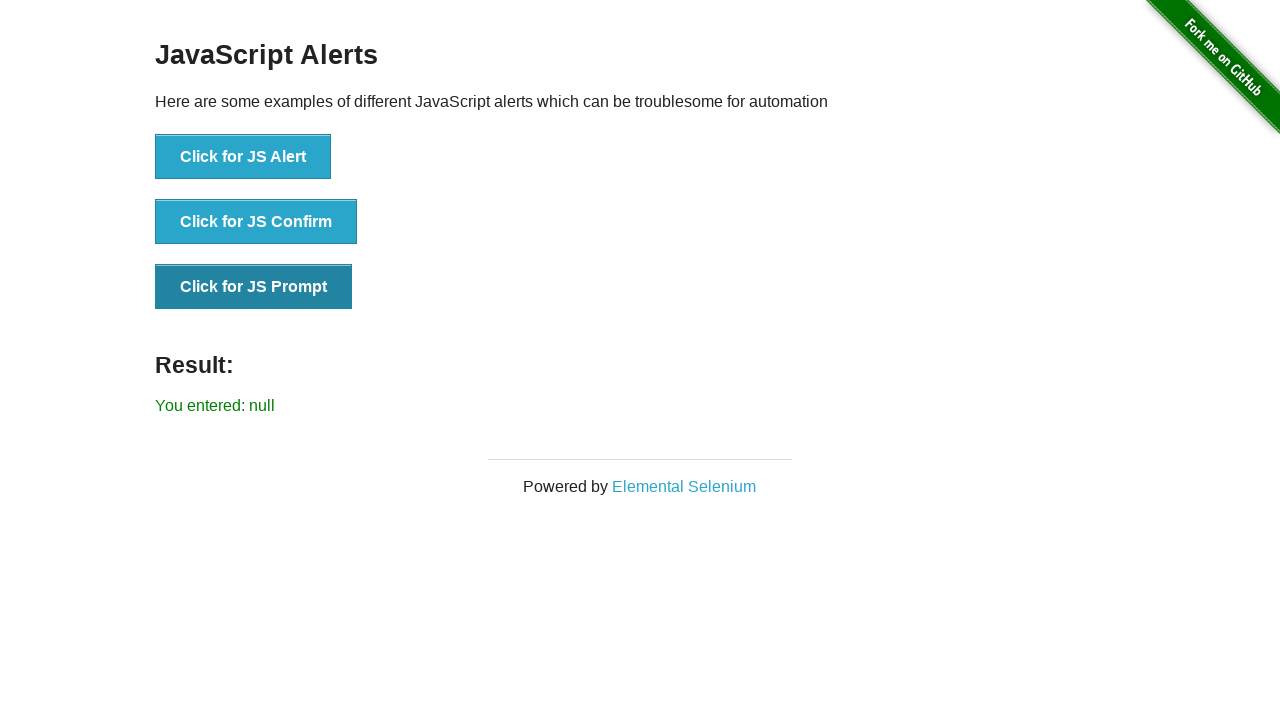

Retrieved result text content
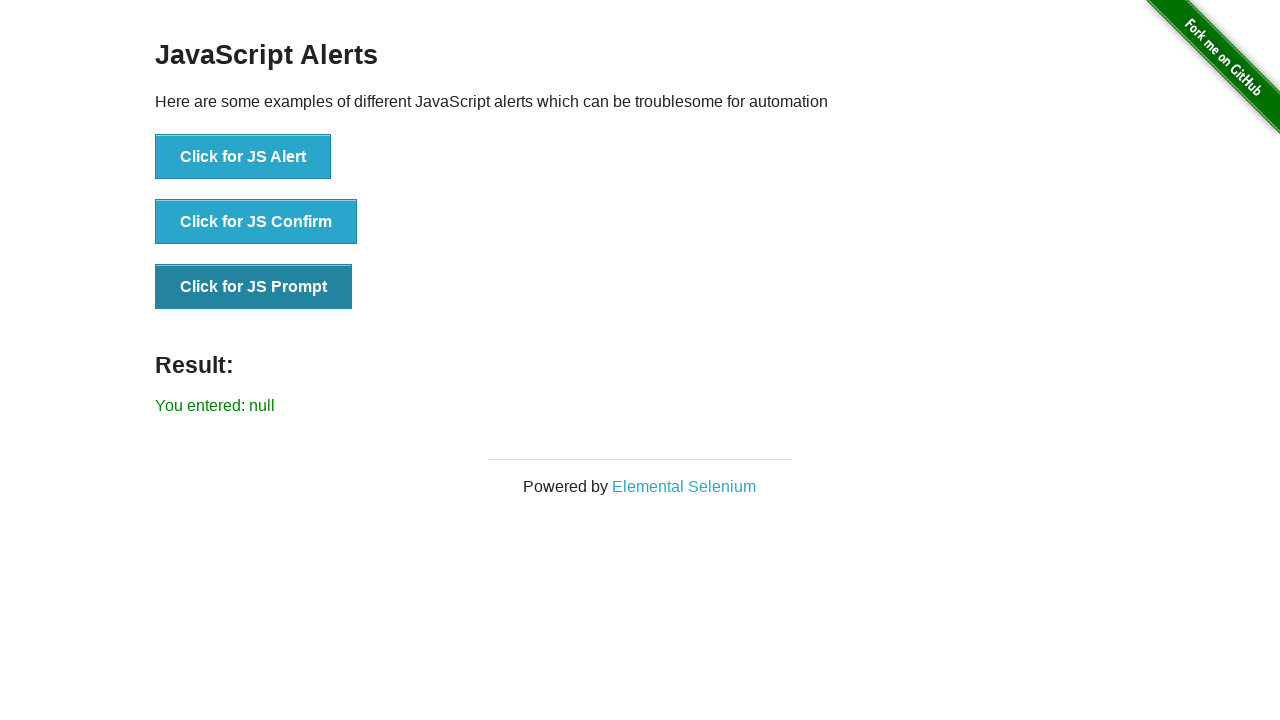

Verification failed: entered text not found in result
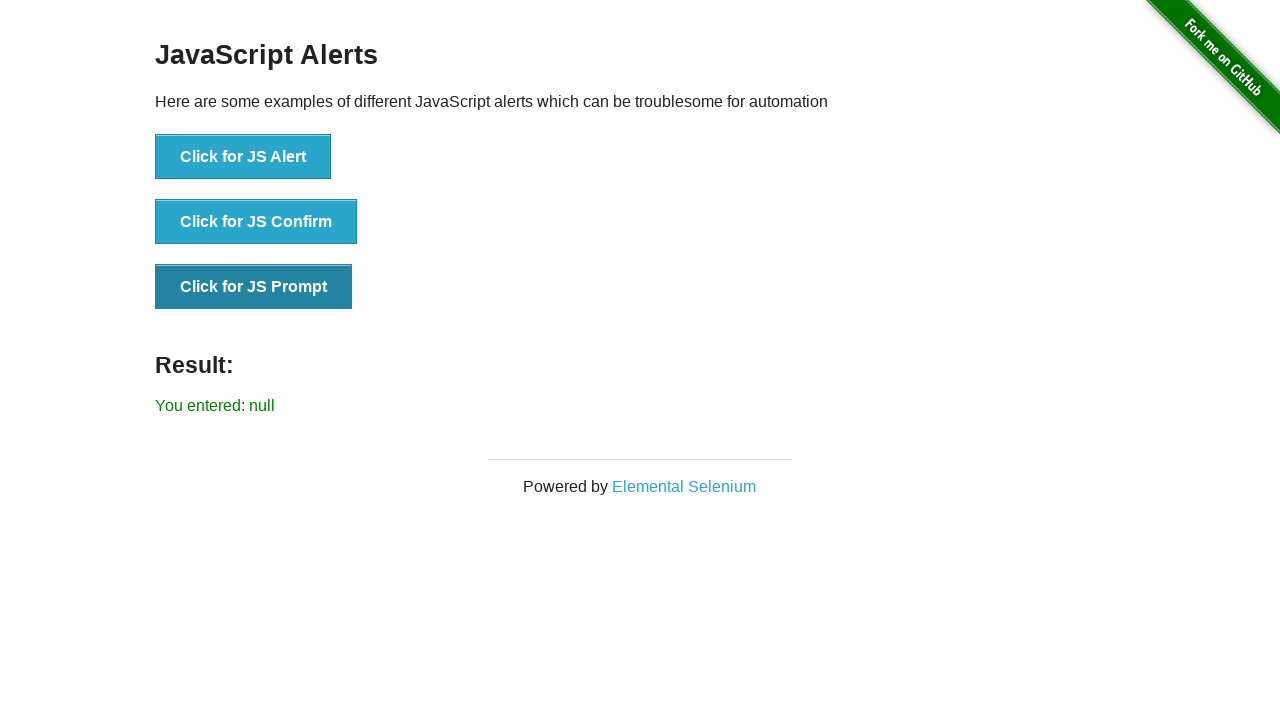

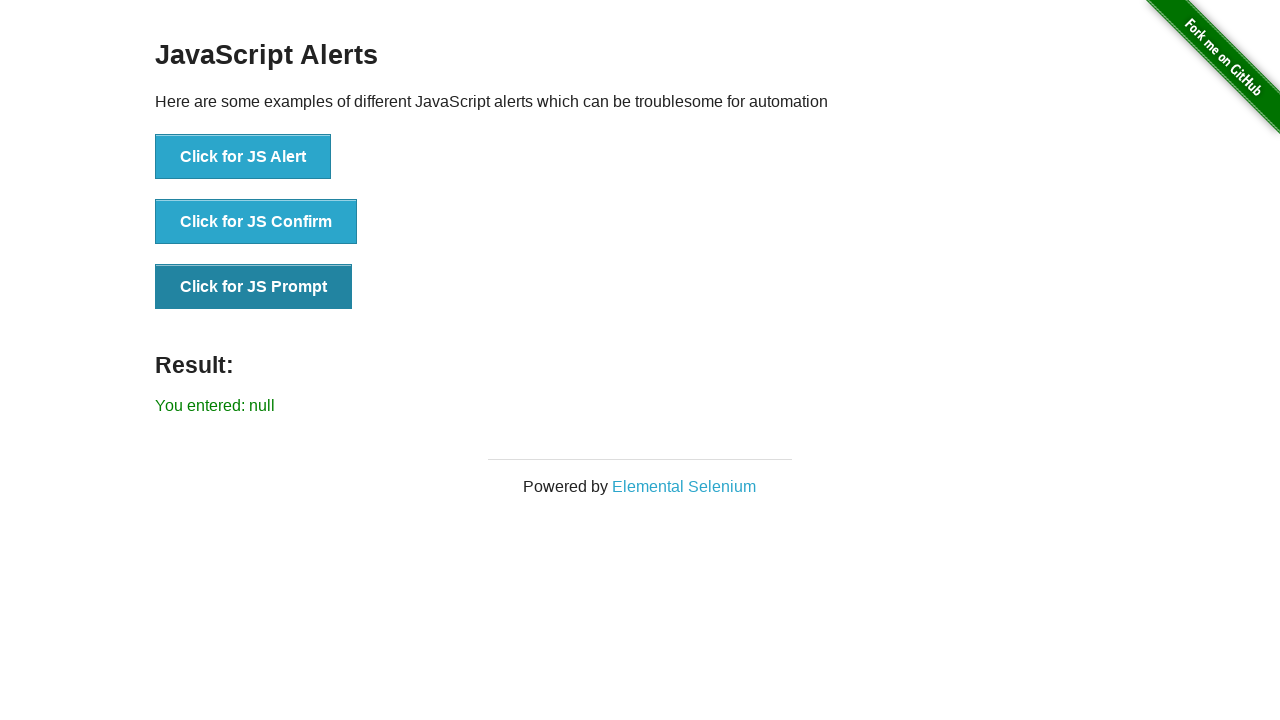